Tests mouse input events (single click, double click, and right-click/context click) on an input events training page and verifies the active element changes accordingly.

Starting URL: https://v1.training-support.net/selenium/input-events

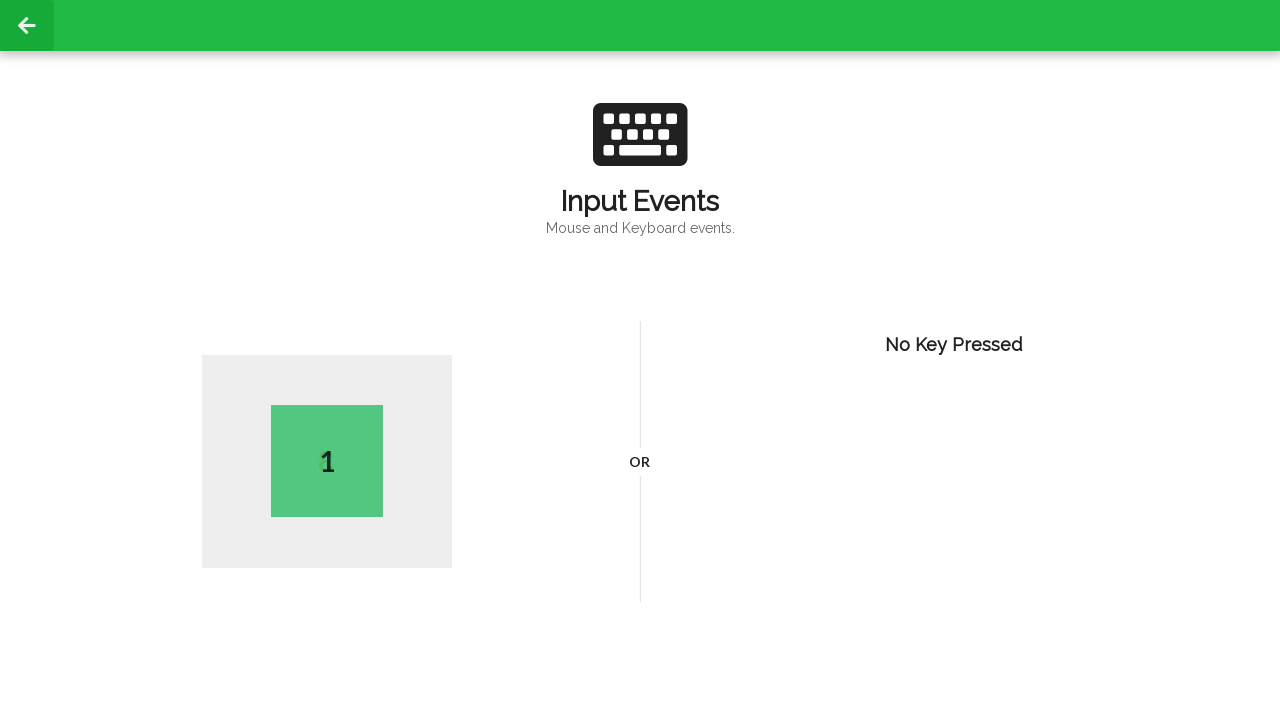

Performed single click on page body at (640, 360) on body
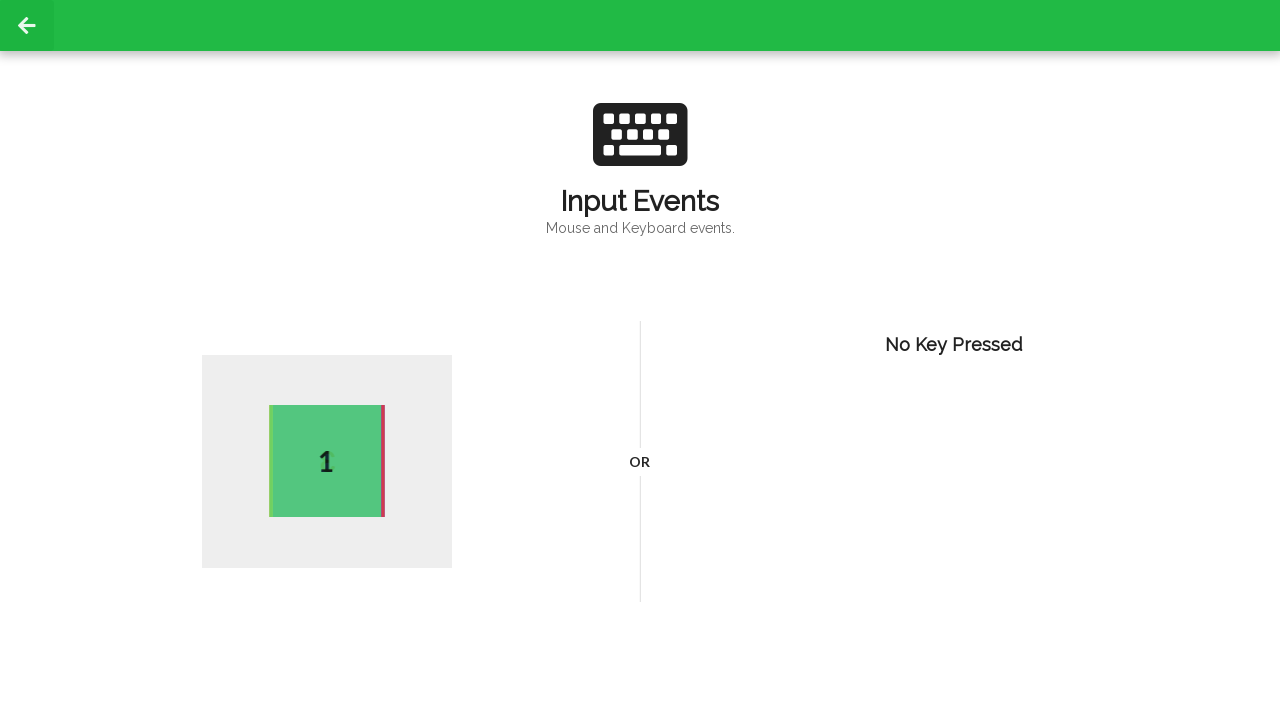

Active element selector loaded after single click
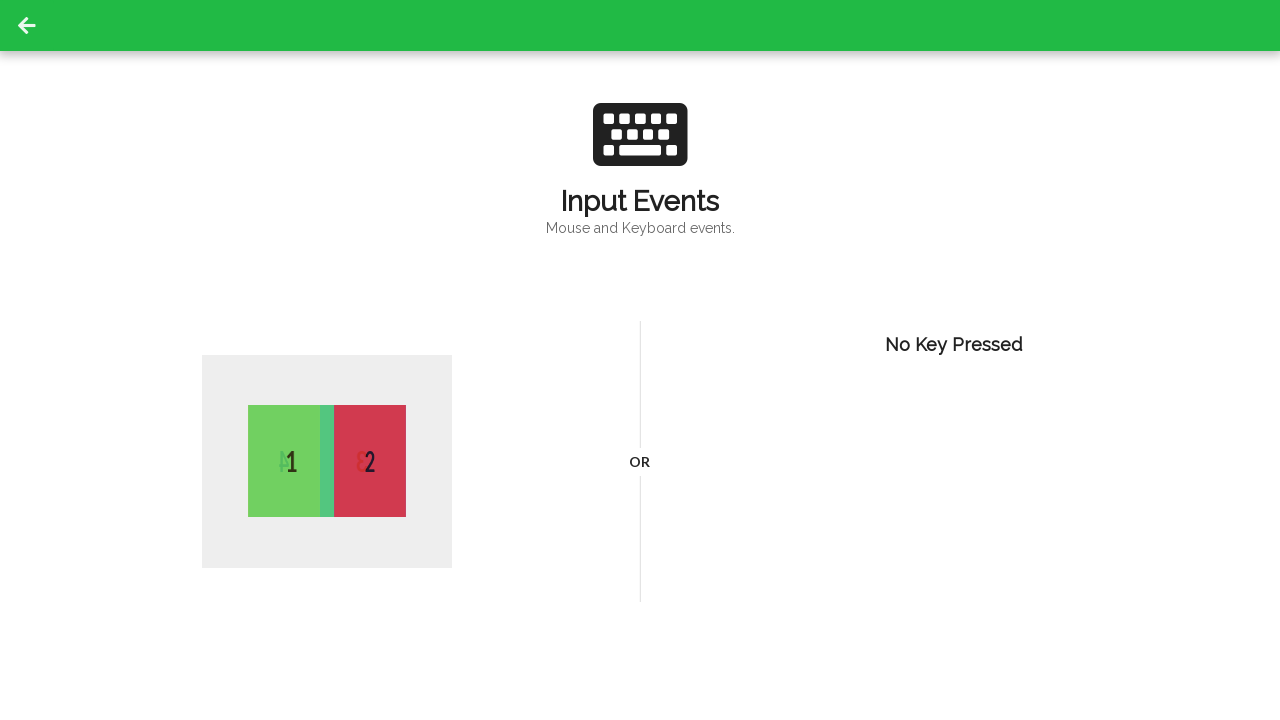

Performed double click on page body at (640, 360) on body
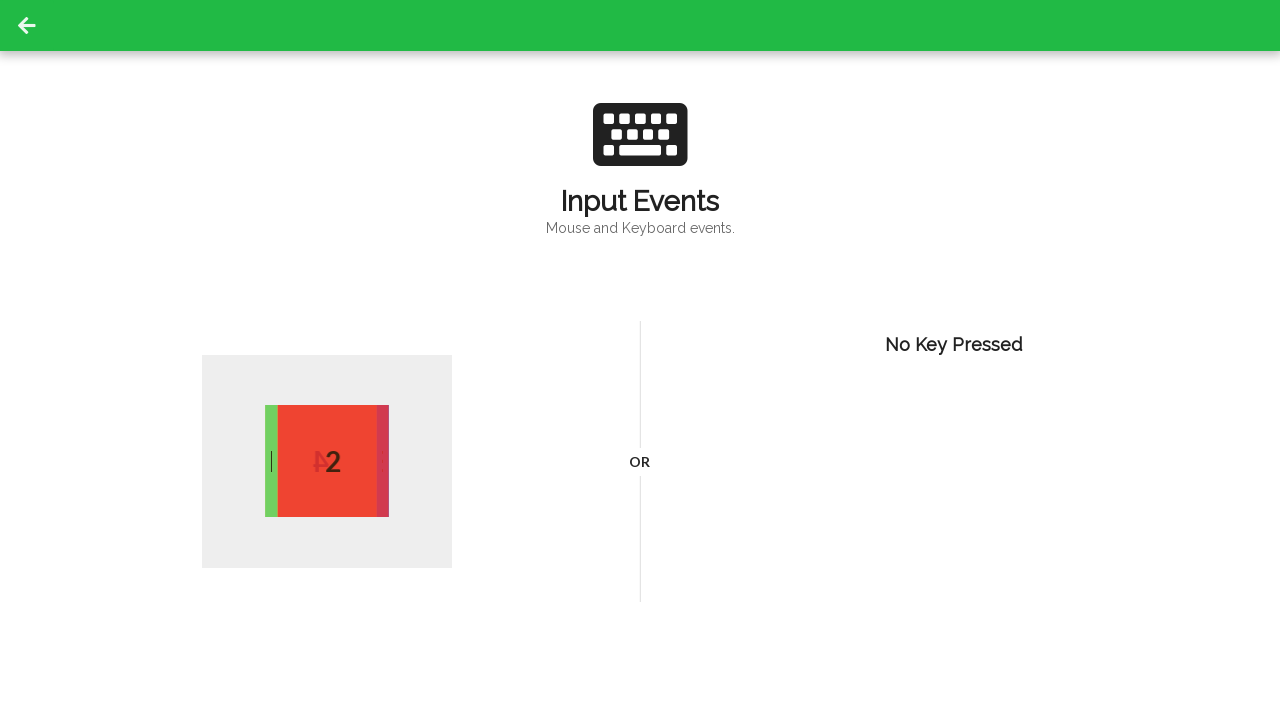

Active element selector loaded after double click
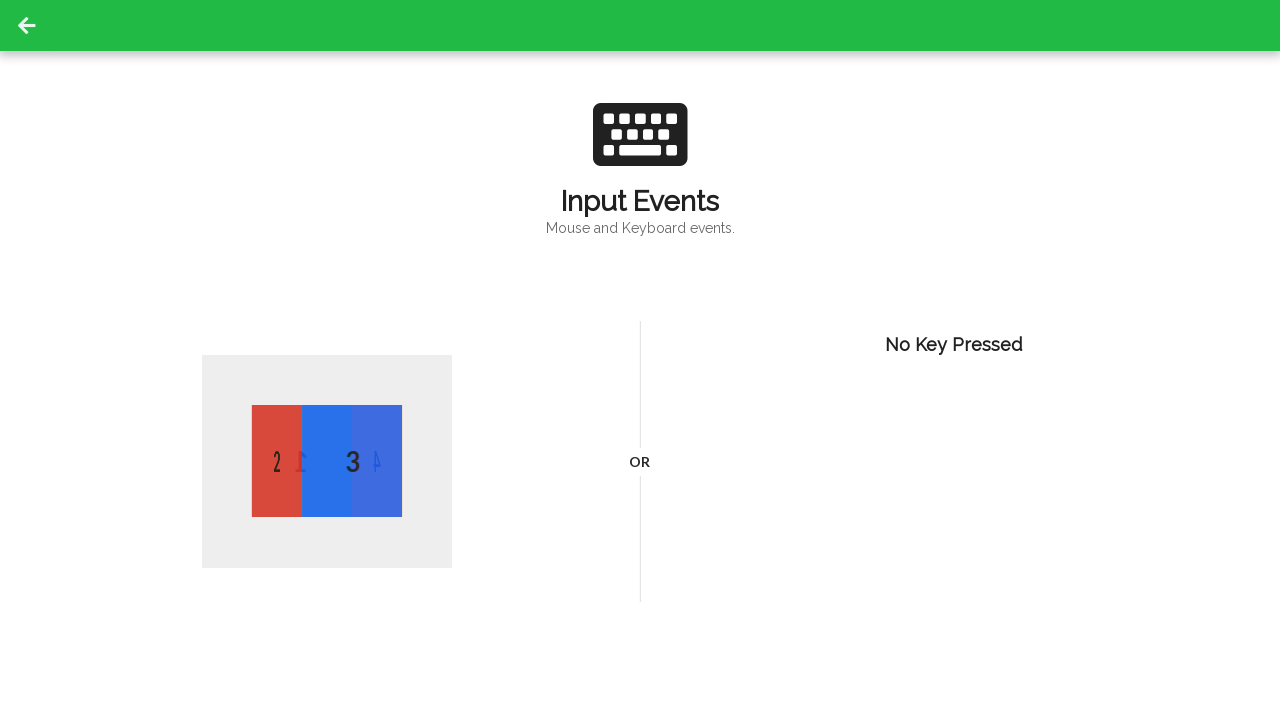

Performed right-click (context click) on page body at (640, 360) on body
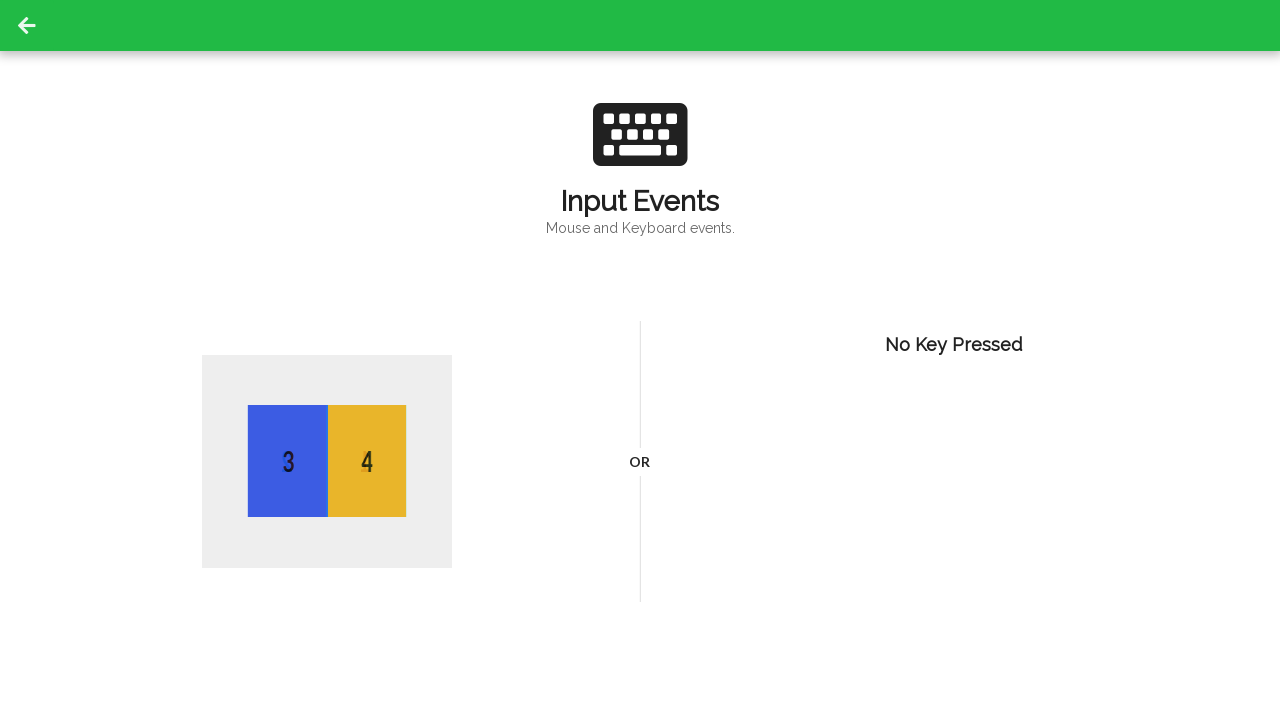

Active element selector loaded after right-click
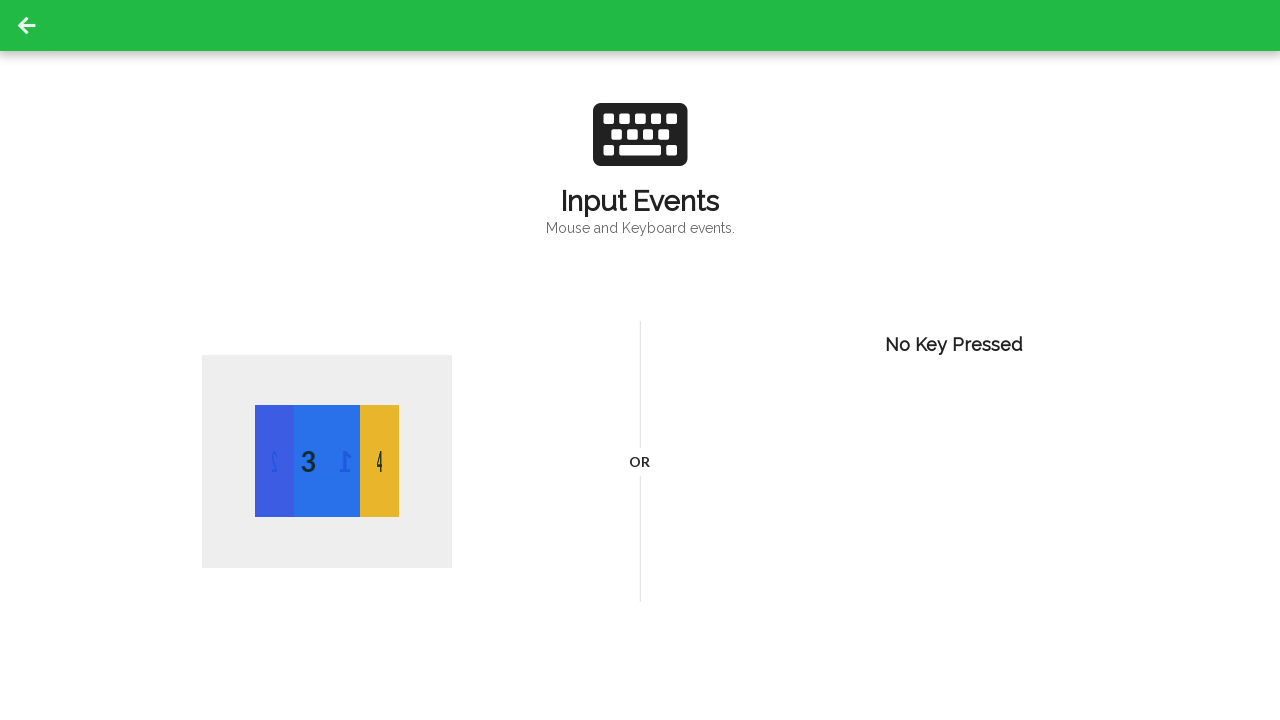

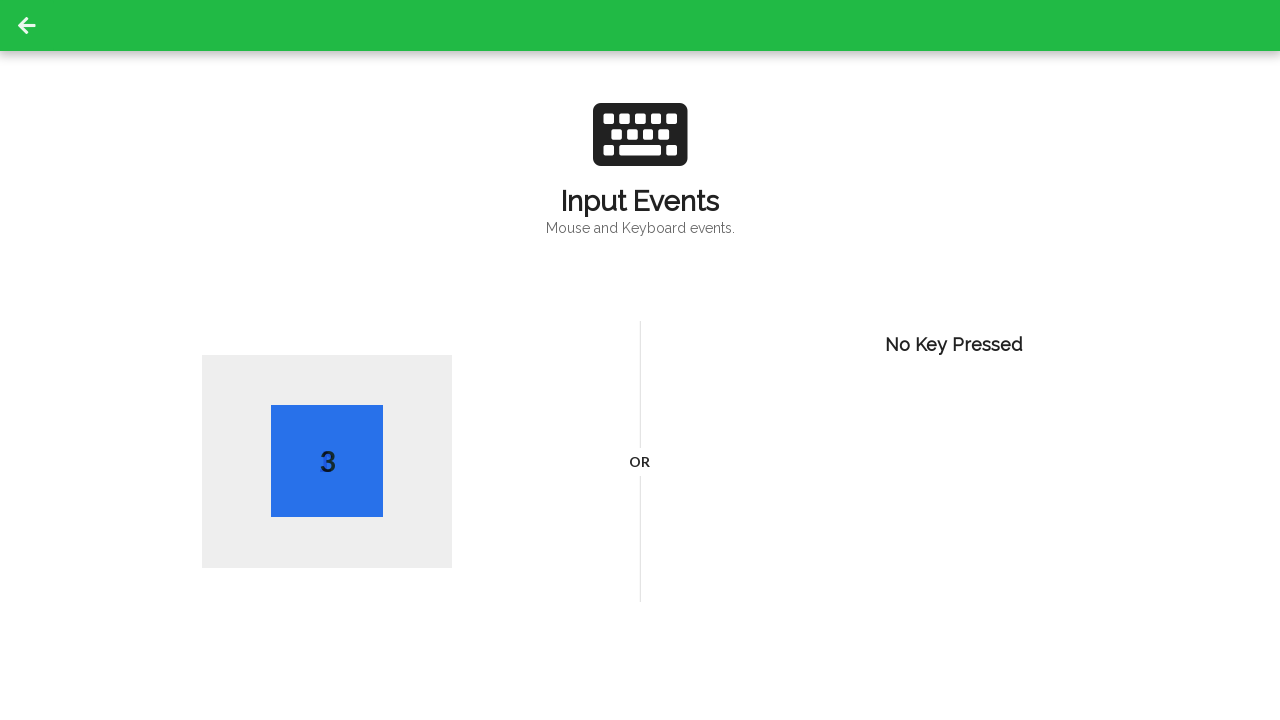